Tests static dropdown selection by selecting currency options by index and by value, verifying the selected options display correctly.

Starting URL: https://rahulshettyacademy.com/dropdownsPractise/

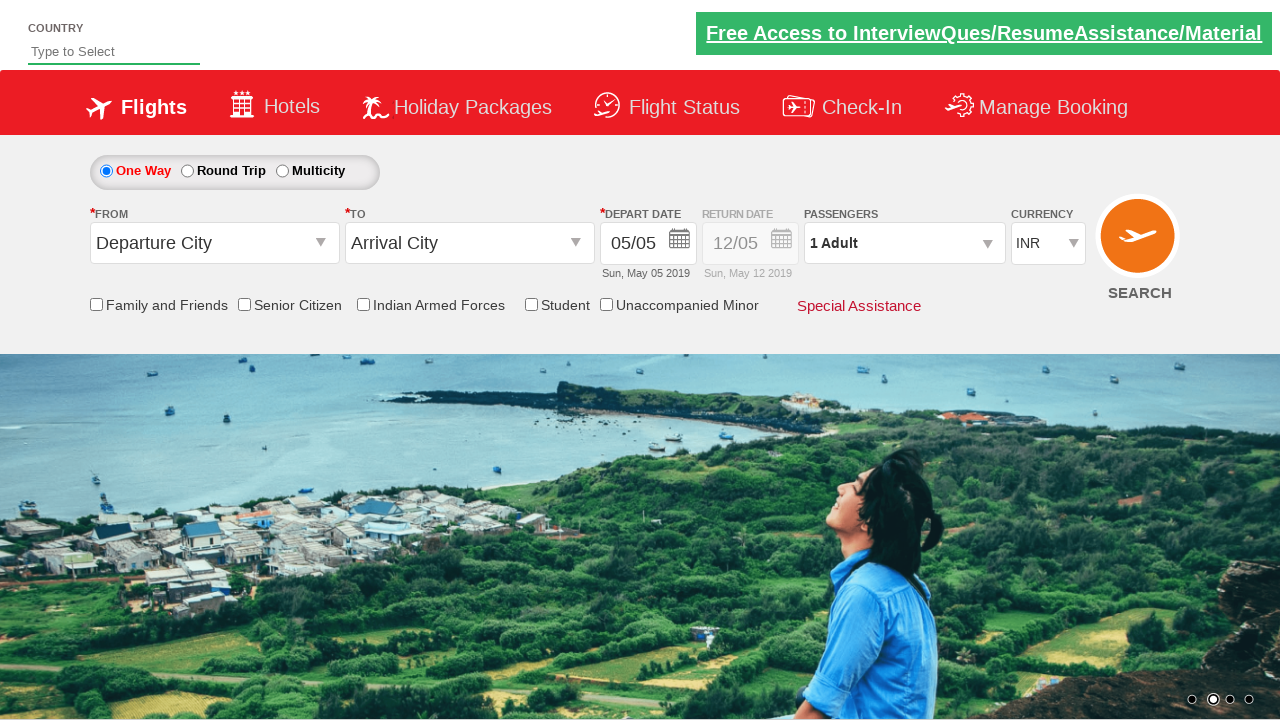

Selected USD currency option by index 3 on #ctl00_mainContent_DropDownListCurrency
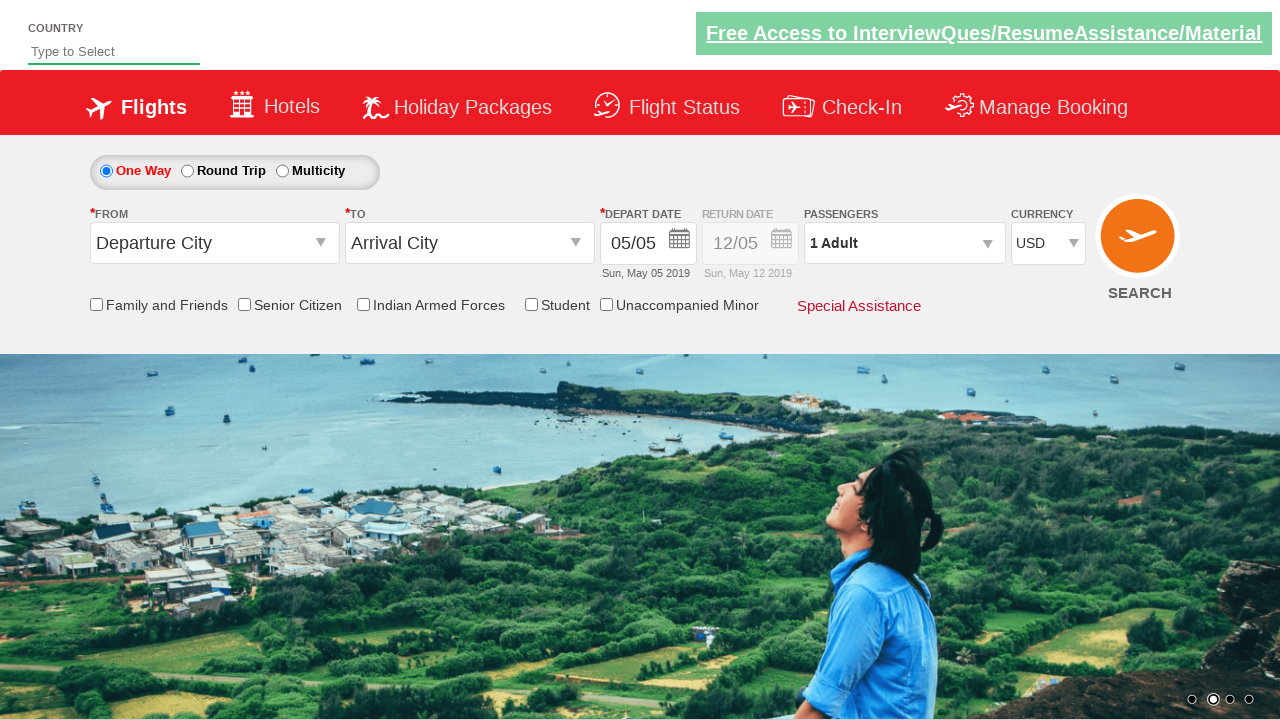

Retrieved input value from currency dropdown
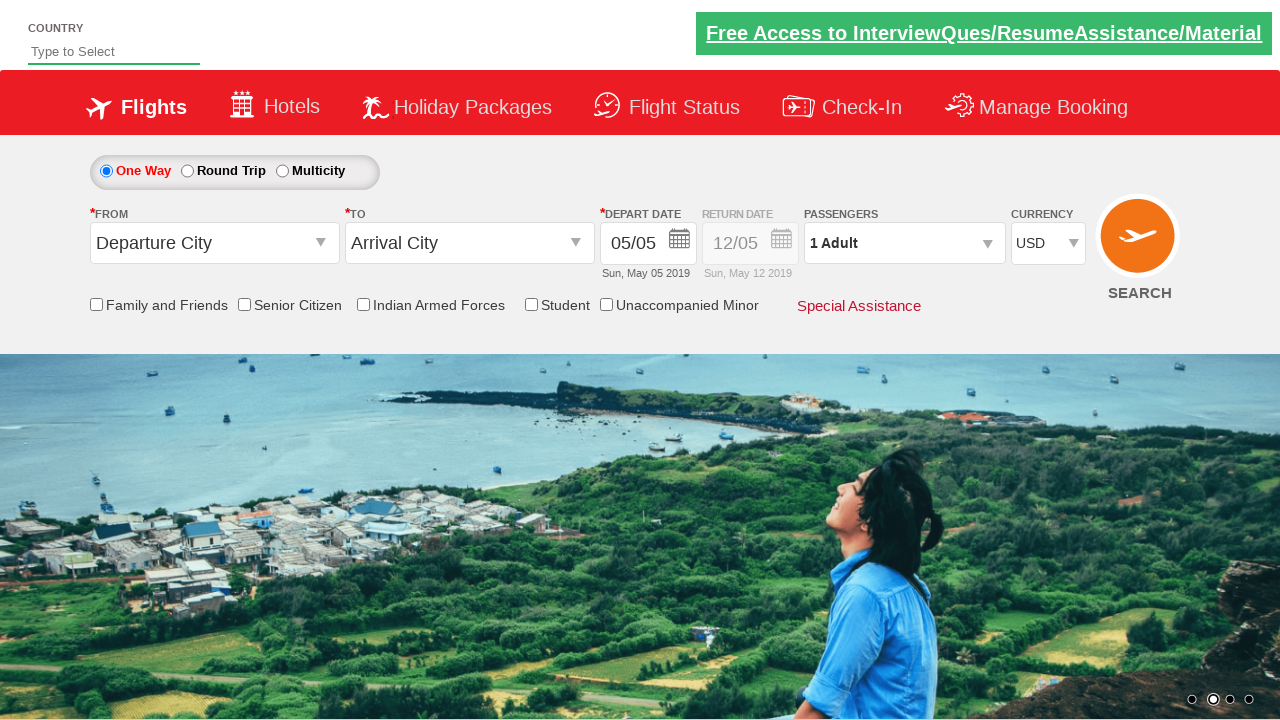

Verified USD currency is selected
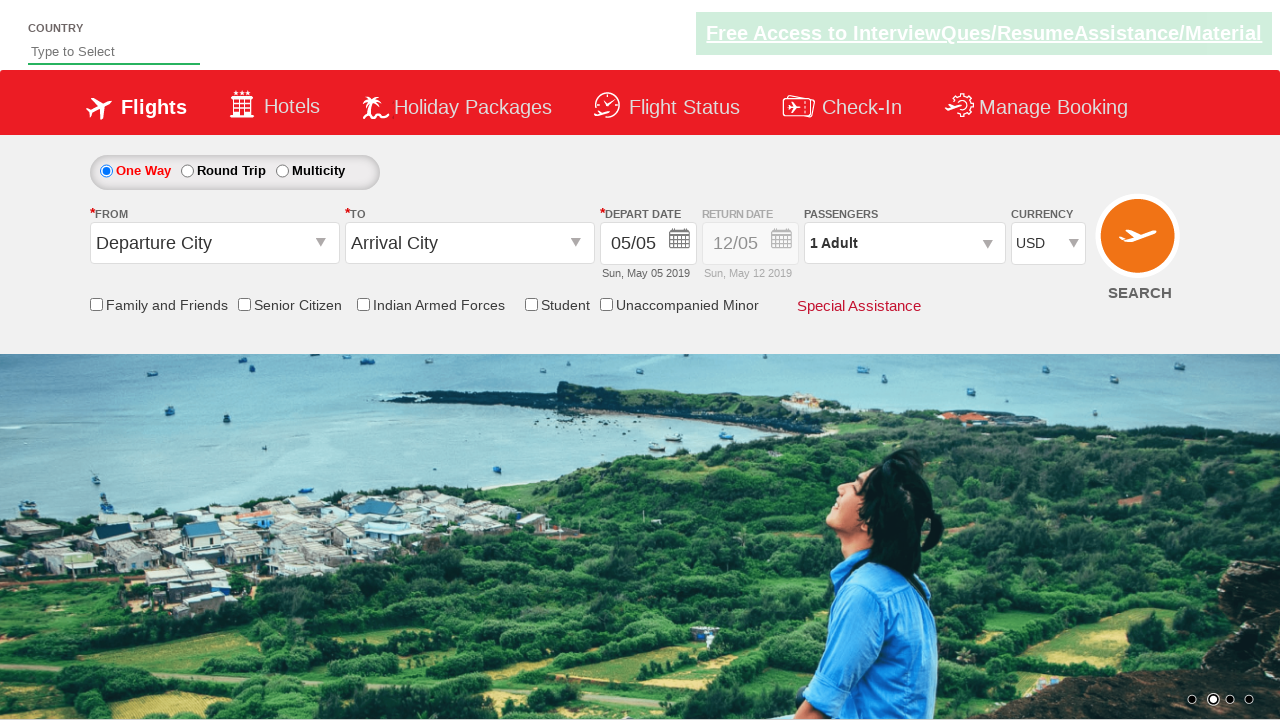

Selected INR currency option by value on #ctl00_mainContent_DropDownListCurrency
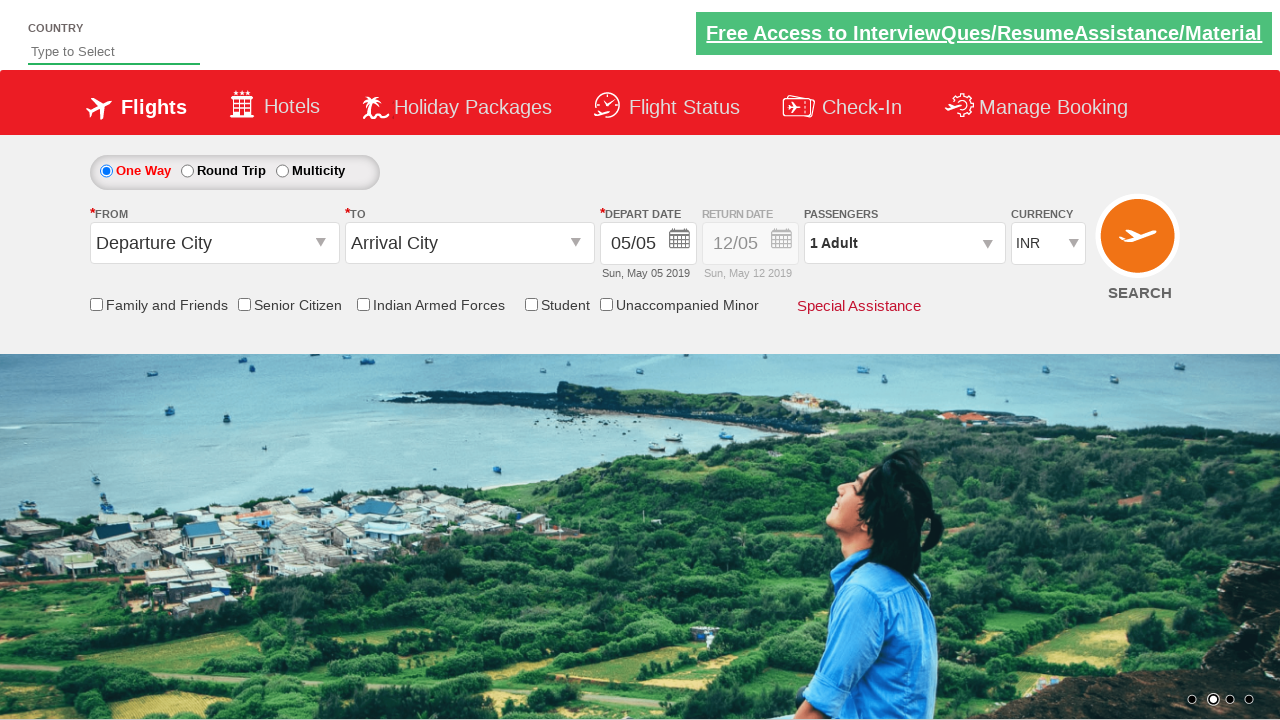

Verified INR currency is selected
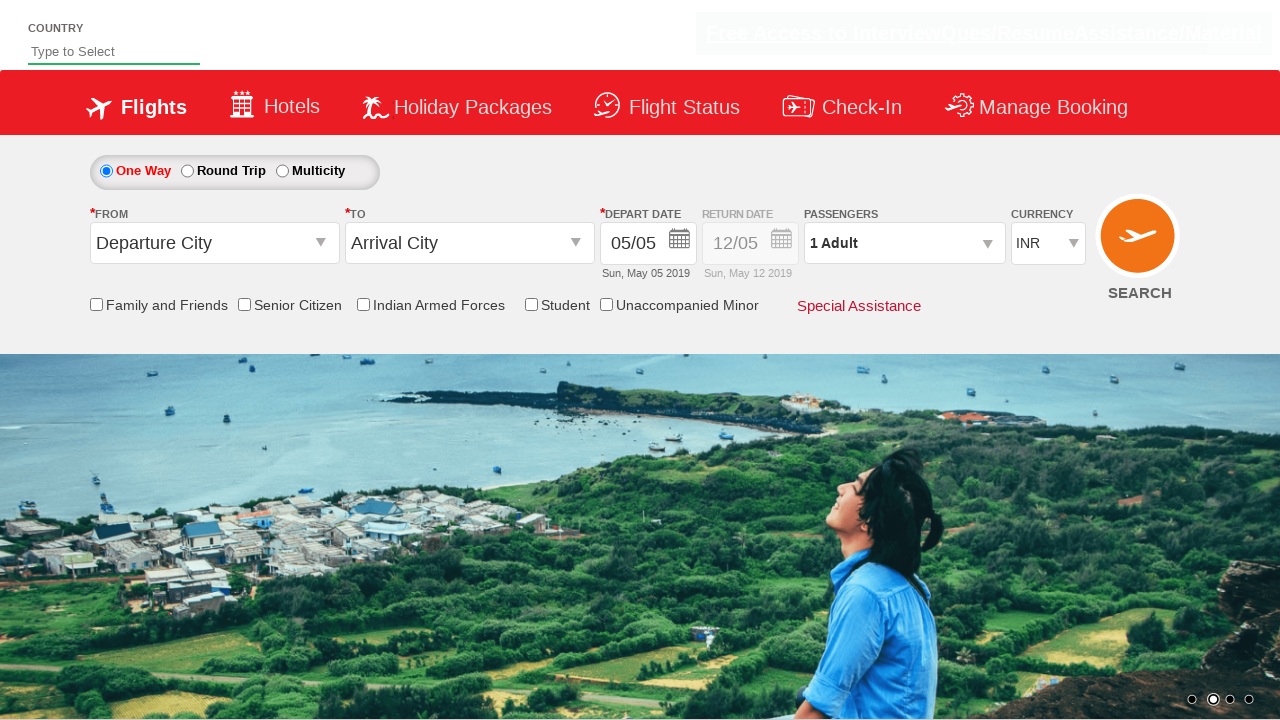

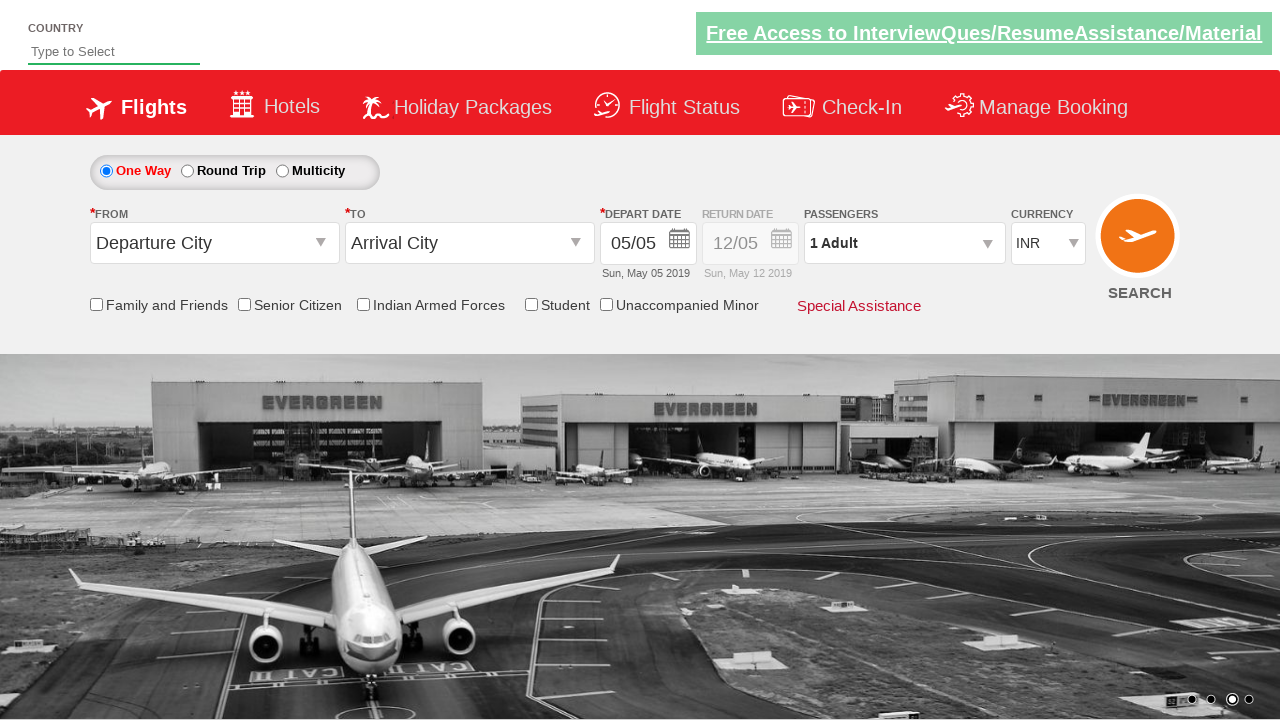